Tests selection state of radio buttons and checkboxes by clicking them and verifying their selected state changes

Starting URL: https://automationfc.github.io/basic-form/index.html

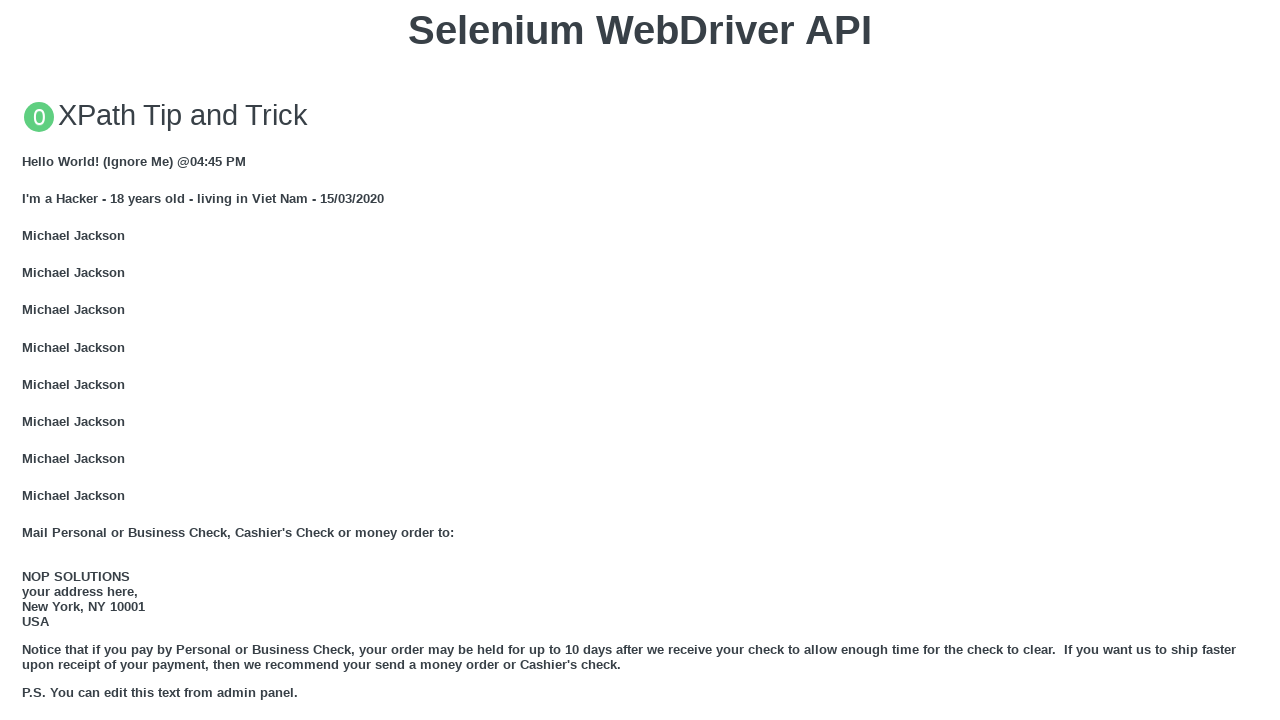

Clicked 'Age under 18' radio button at (28, 360) on #under_18
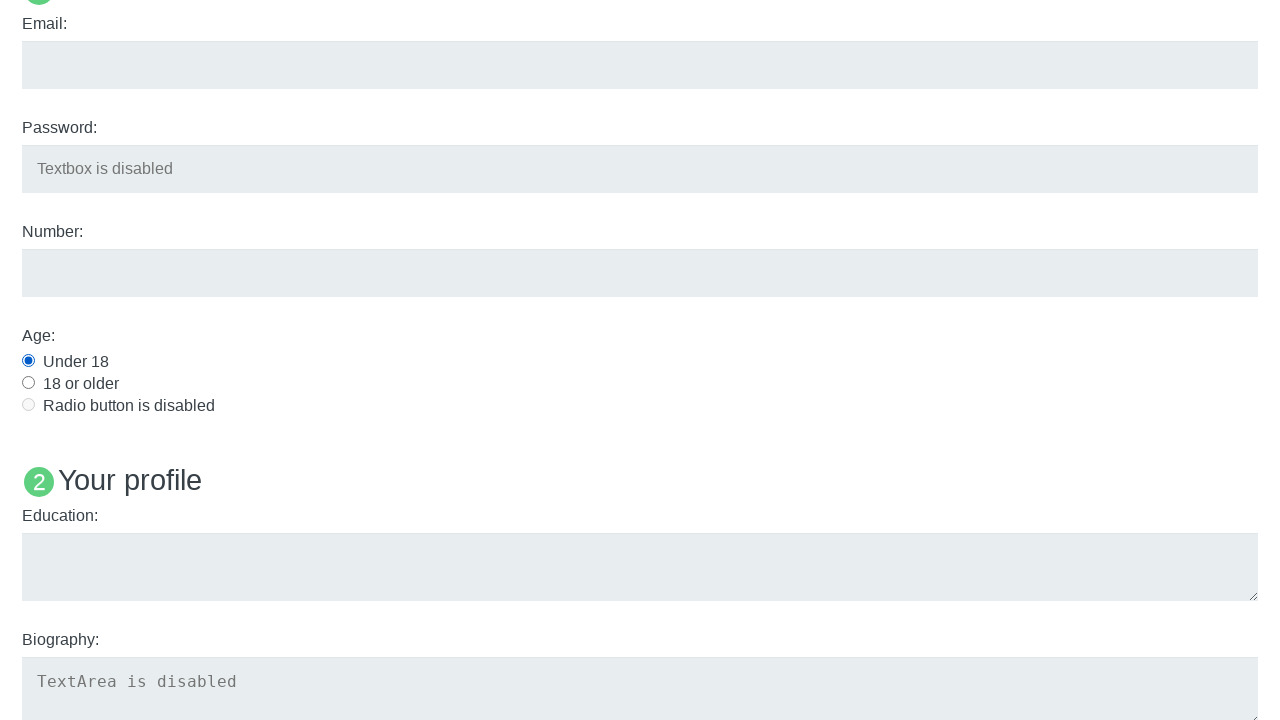

Clicked 'Java' language checkbox at (28, 361) on #java
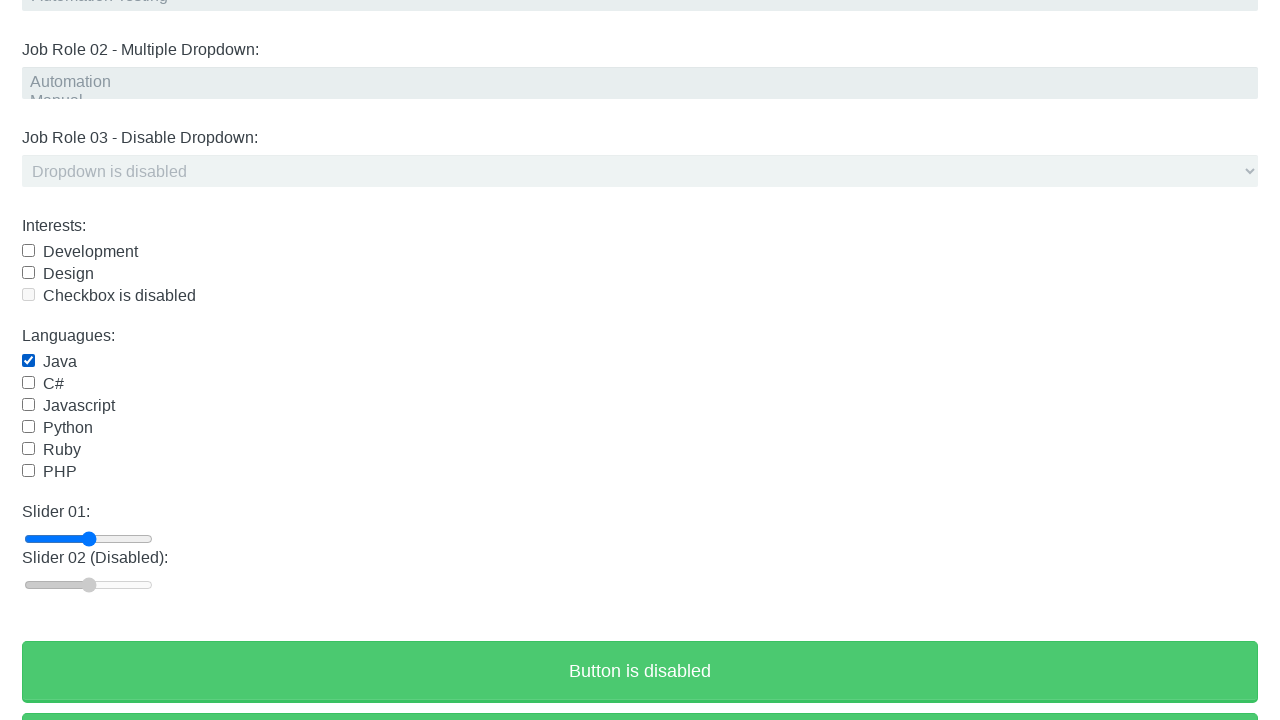

Verified 'Age under 18' radio button is selected
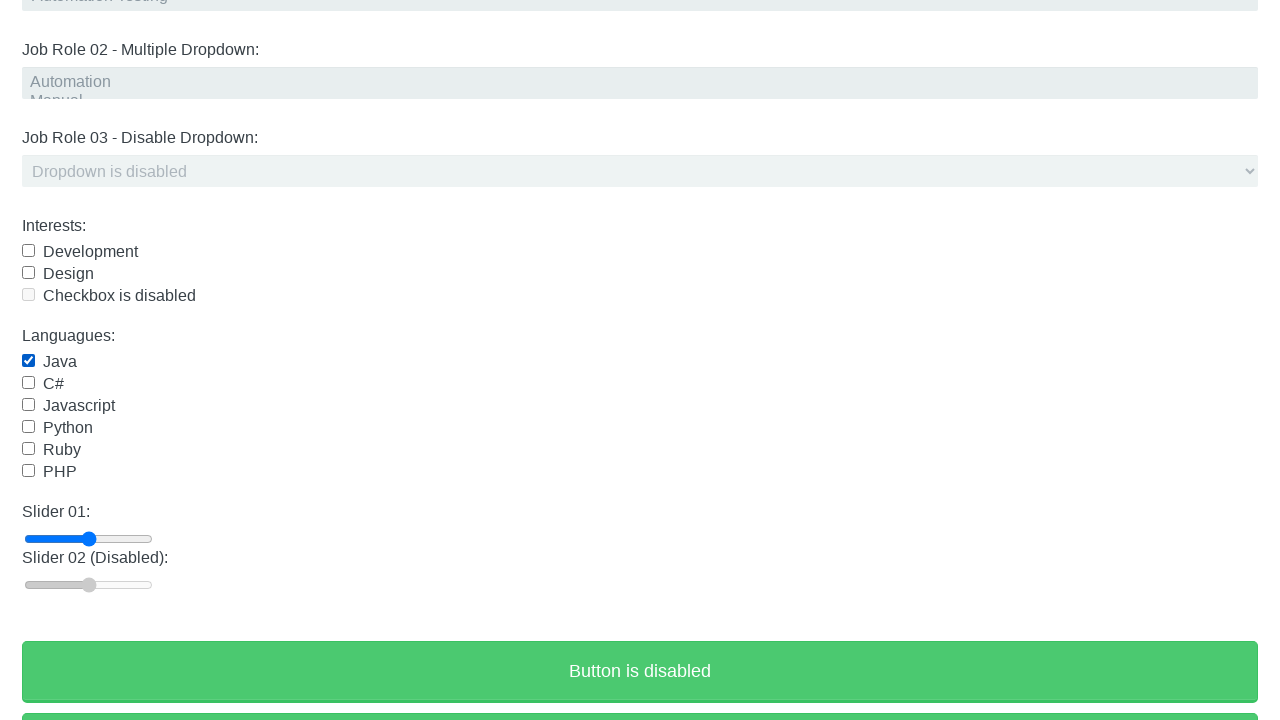

Verified 'Java' checkbox is selected
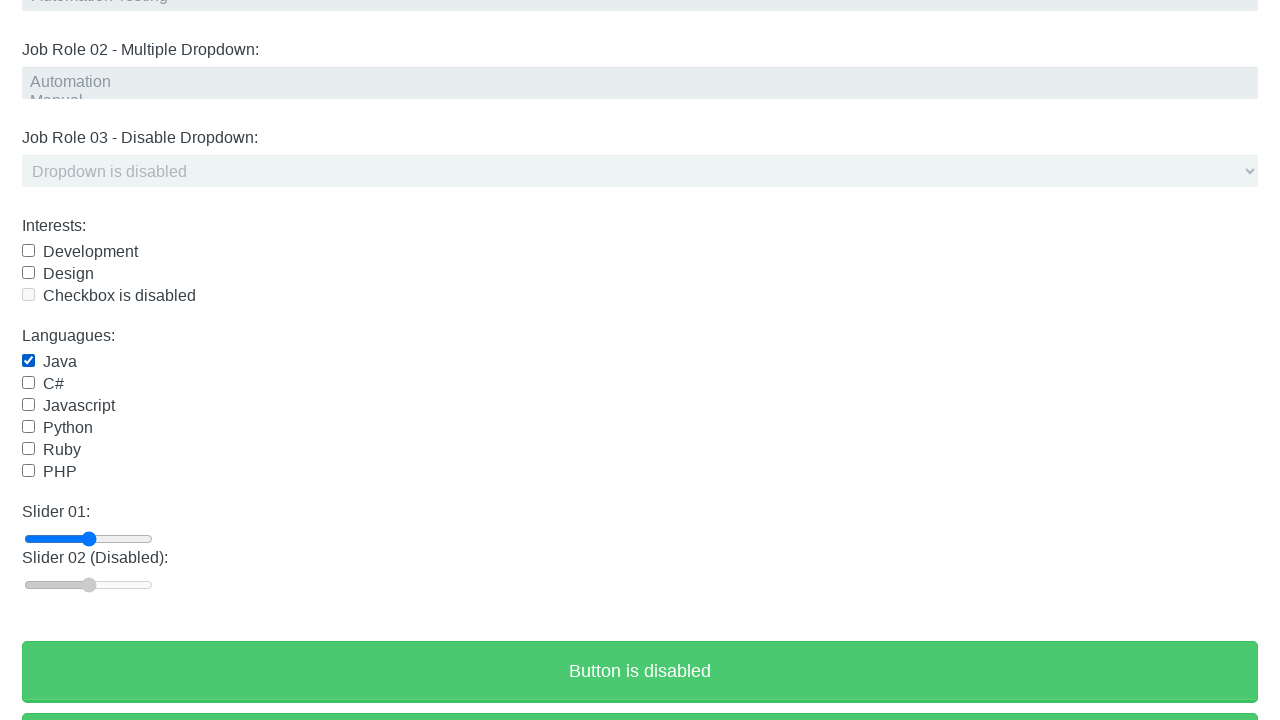

Clicked 'Age under 18' radio button again at (28, 360) on #under_18
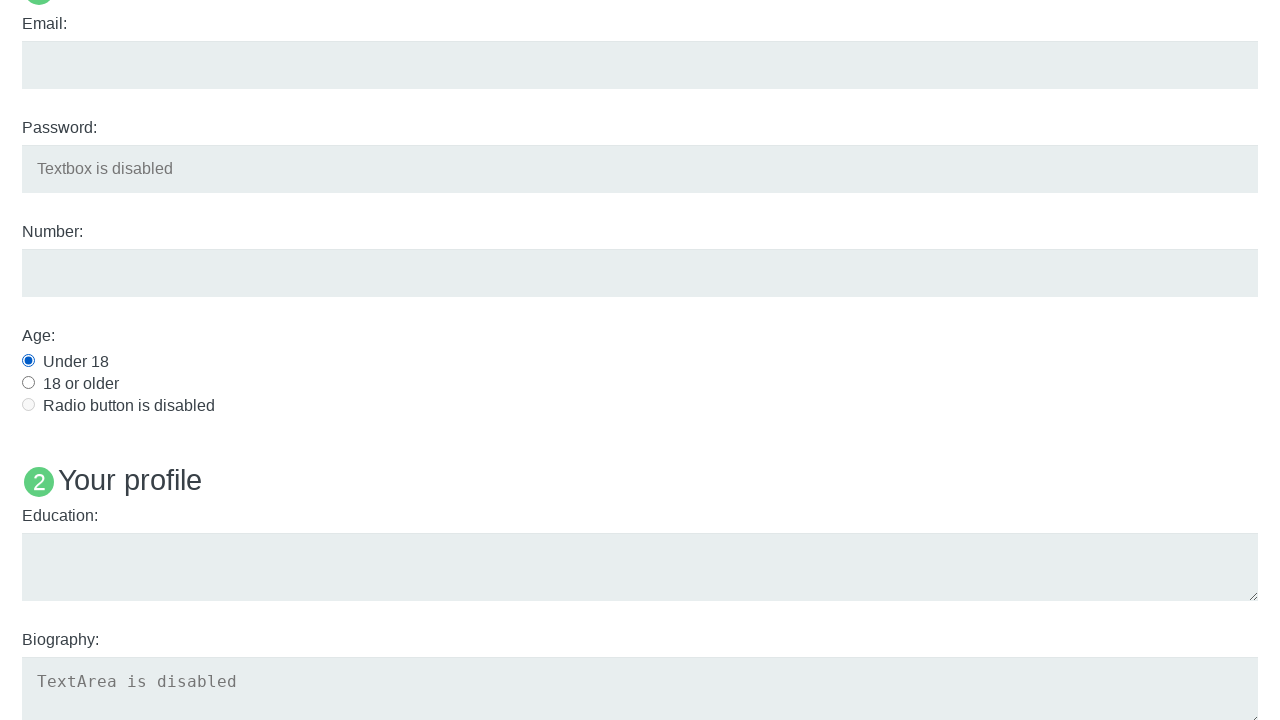

Clicked 'Java' checkbox again to deselect at (28, 361) on #java
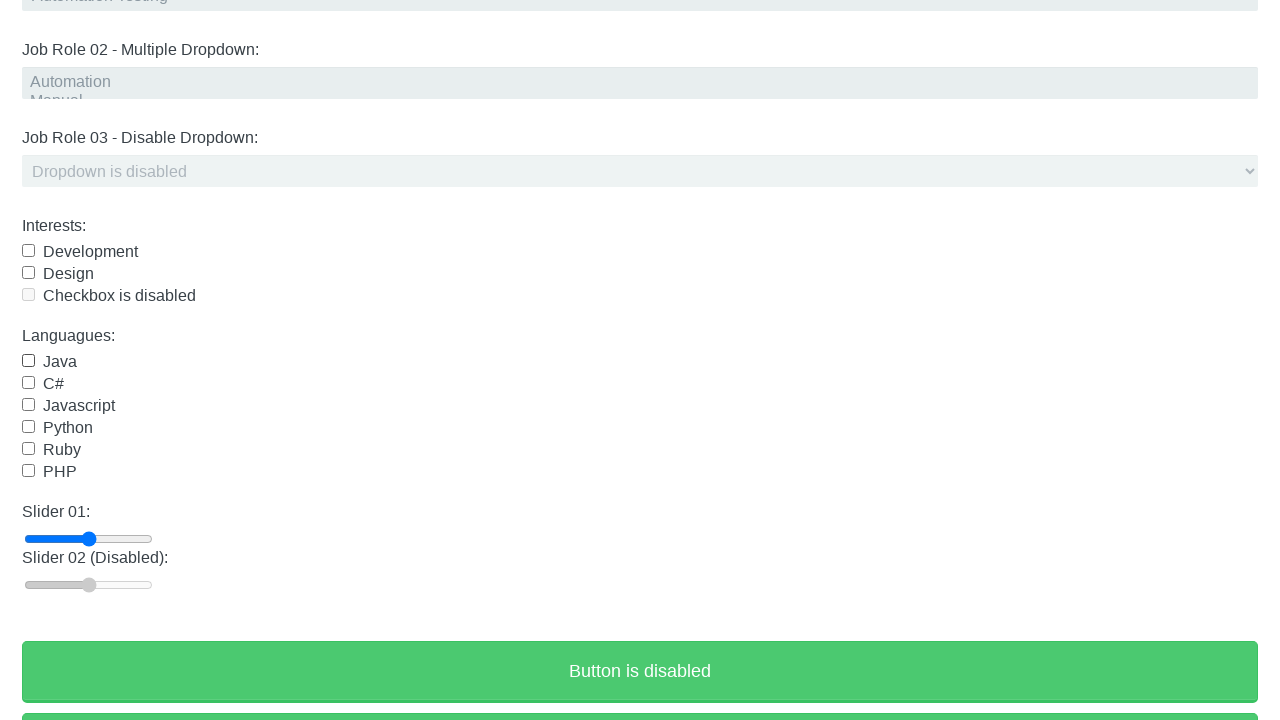

Verified 'Age under 18' radio button is still selected
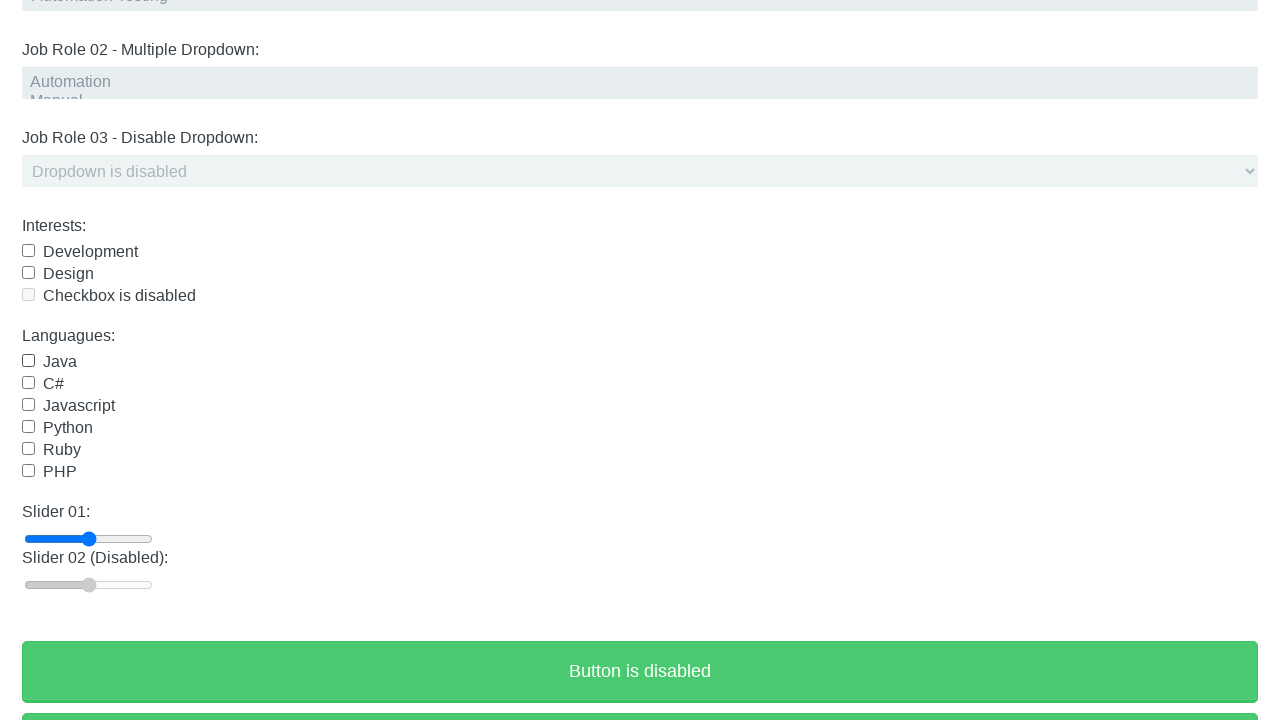

Verified 'Java' checkbox is deselected
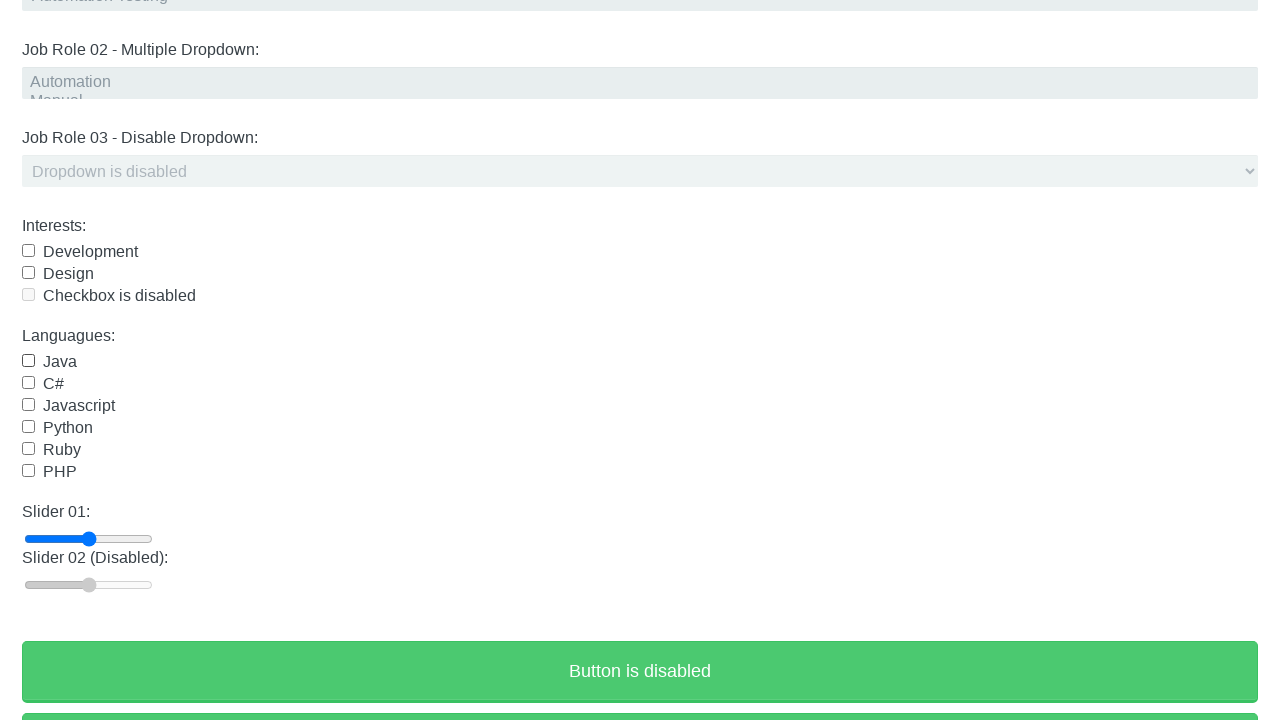

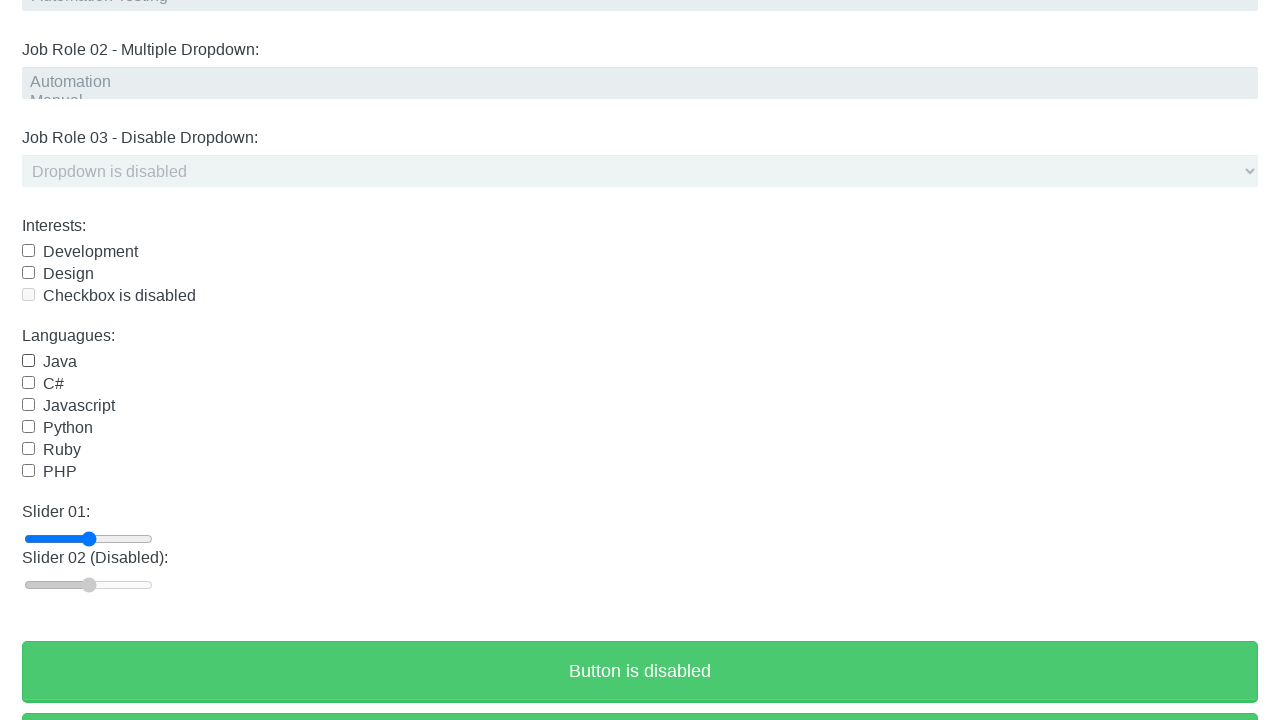